Tests A/B test opt-out by adding the opt-out cookie before visiting the A/B test page, then navigating to the test page and verifying the test is disabled.

Starting URL: http://the-internet.herokuapp.com

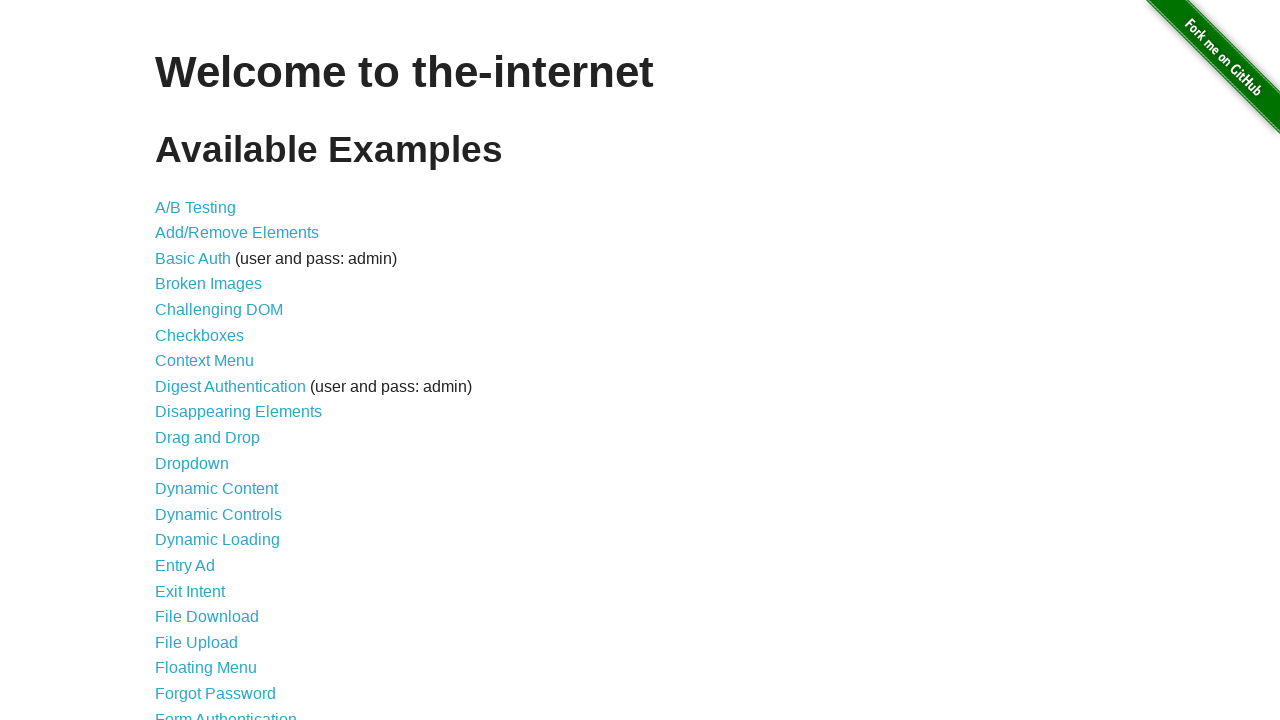

Added optimizelyOptOut cookie to opt out of A/B test
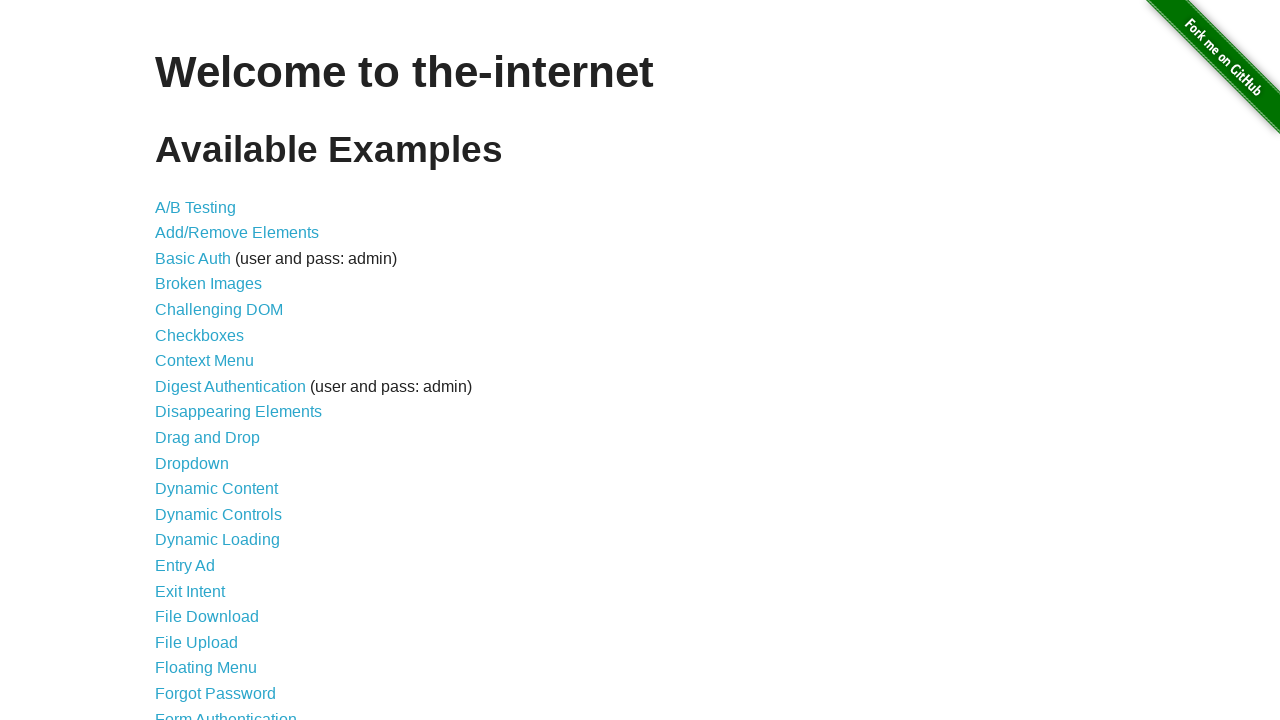

Navigated to A/B test page
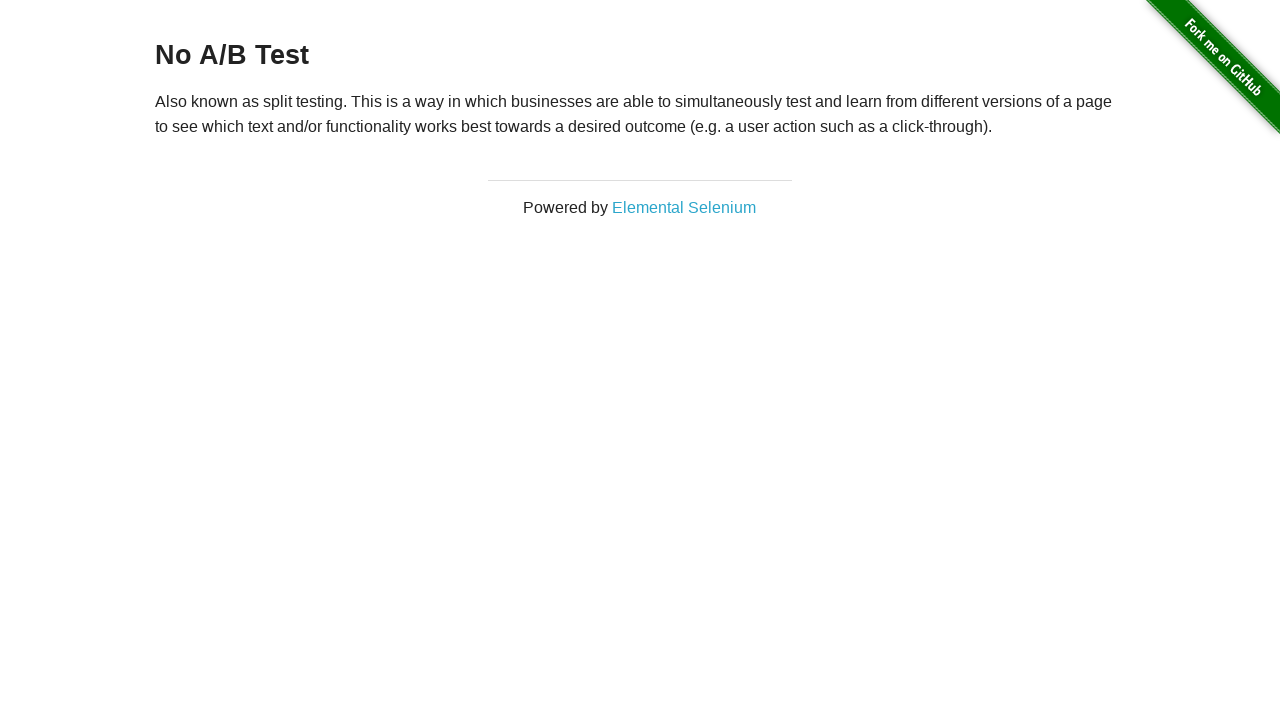

Retrieved heading text from page
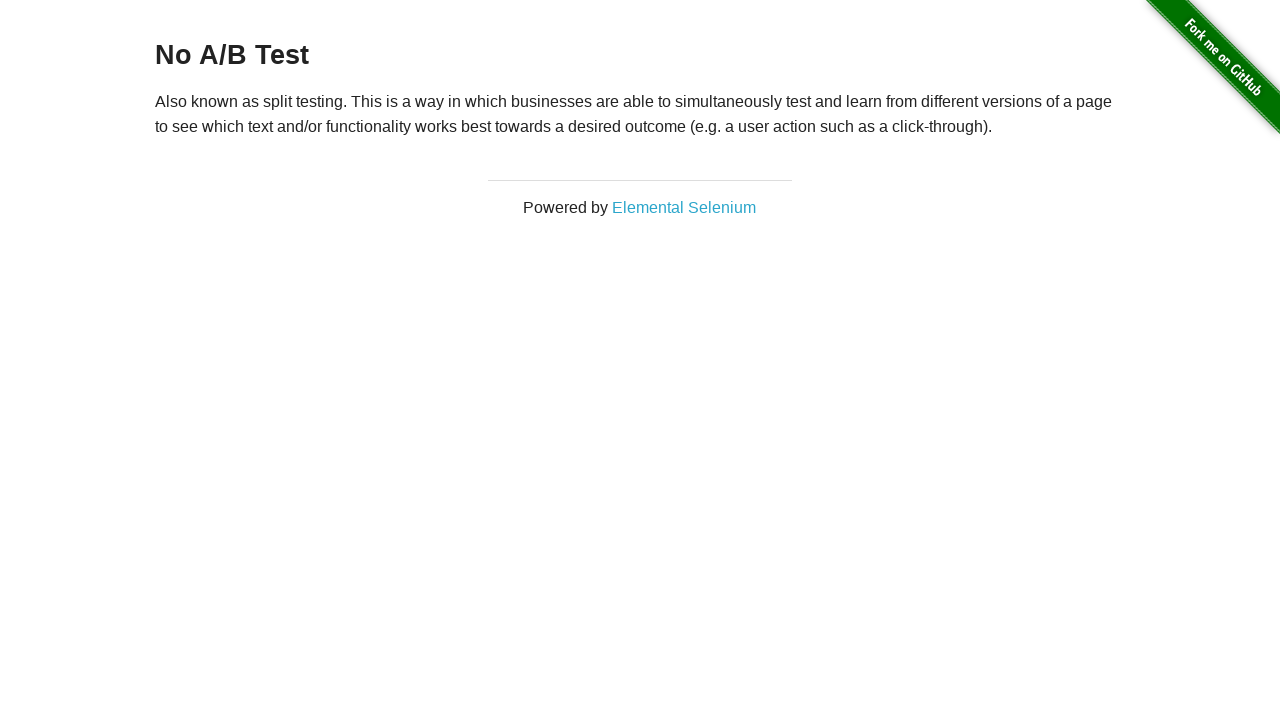

Verified that heading text equals 'No A/B Test', confirming opt-out cookie worked
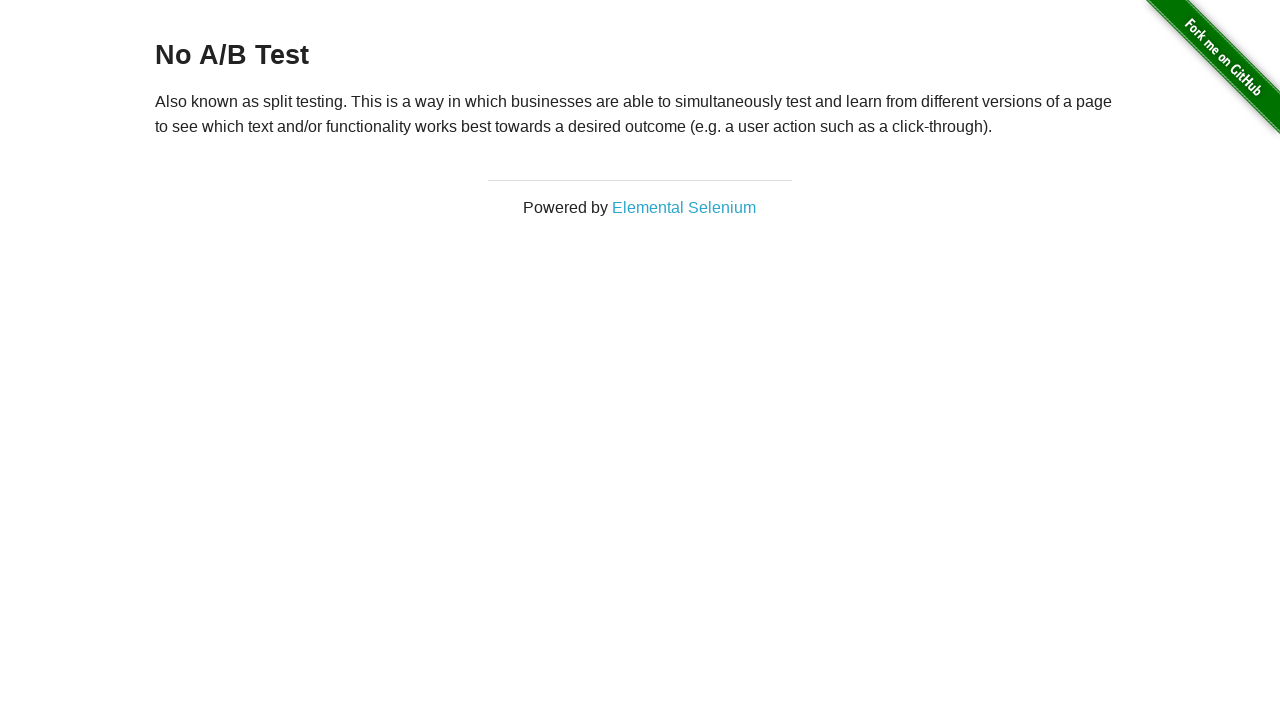

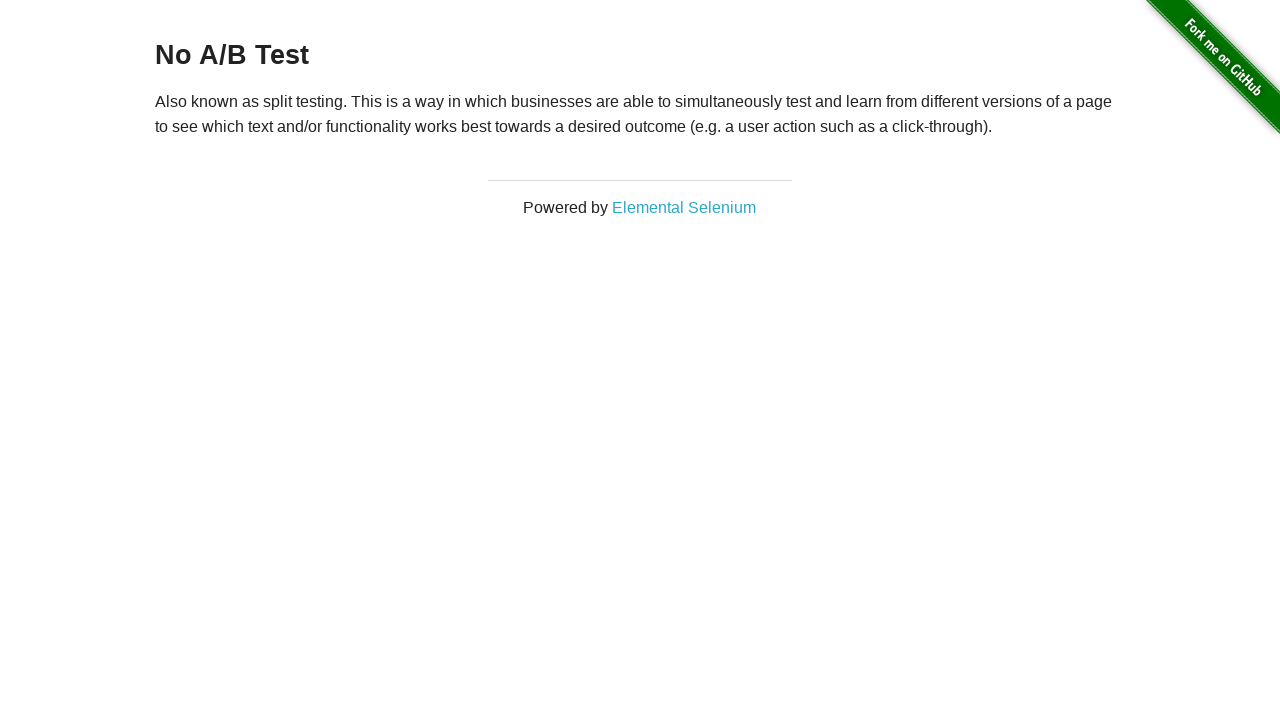